Tests the Cookie Clicker game by selecting English language and then repeatedly clicking the main cookie for 5 seconds

Starting URL: https://ozh.github.io/cookieclicker/

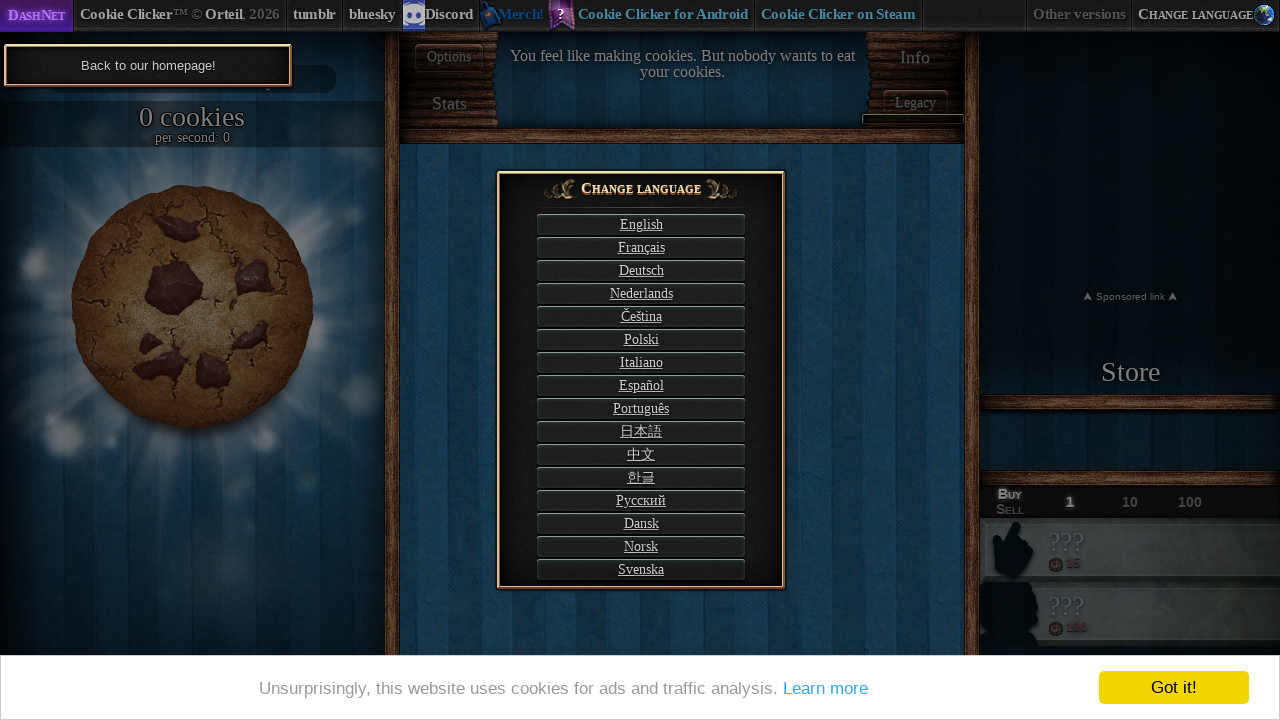

Language selection element loaded
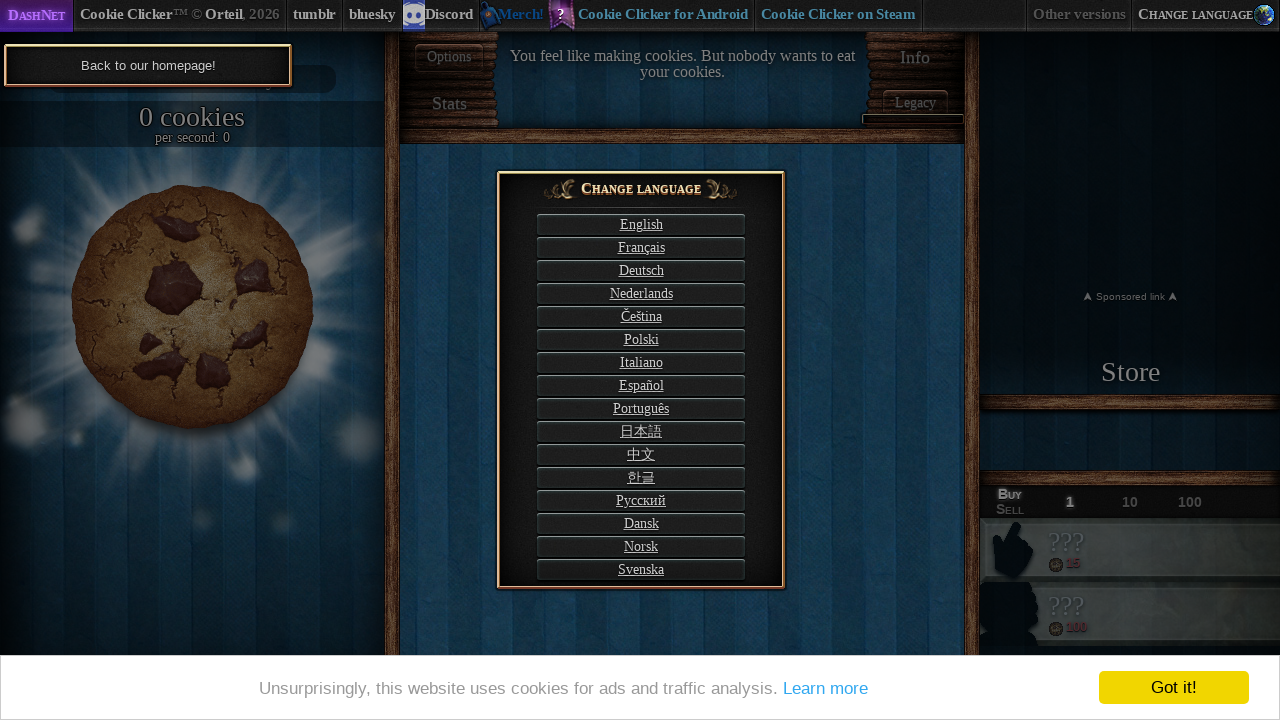

Selected English language at (641, 224) on #langSelect-EN
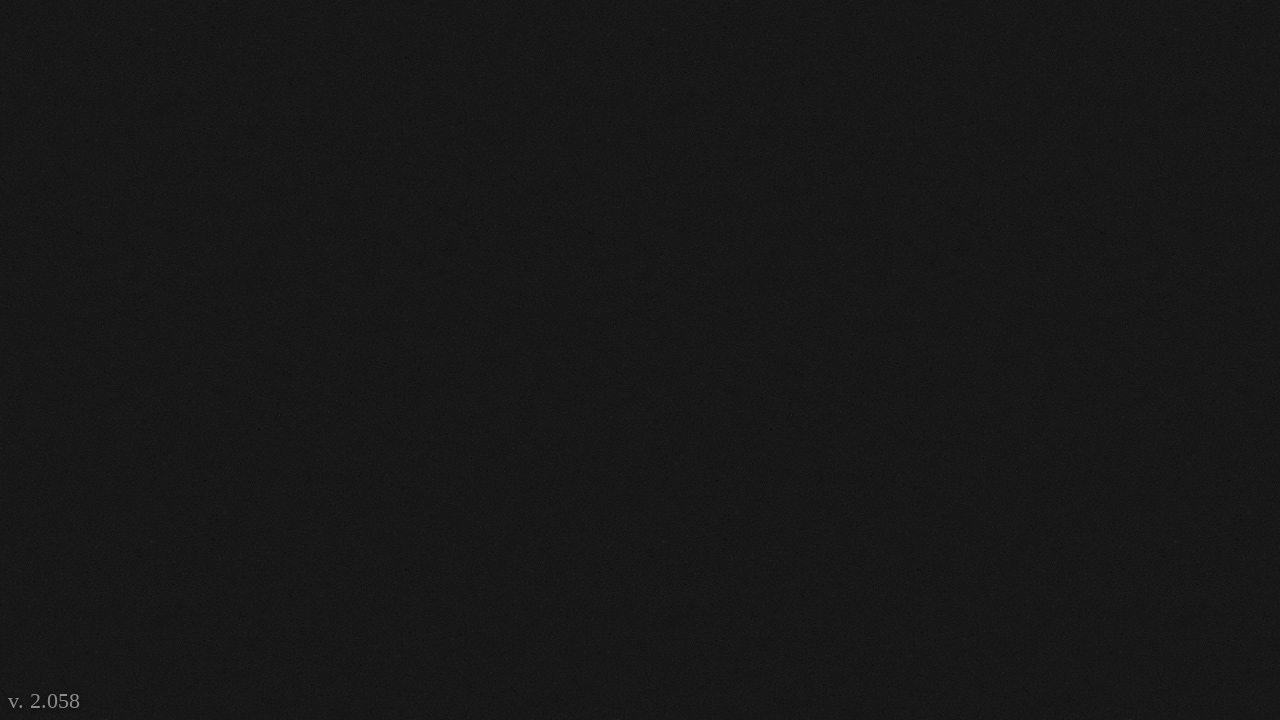

Cookie Clicker game loaded
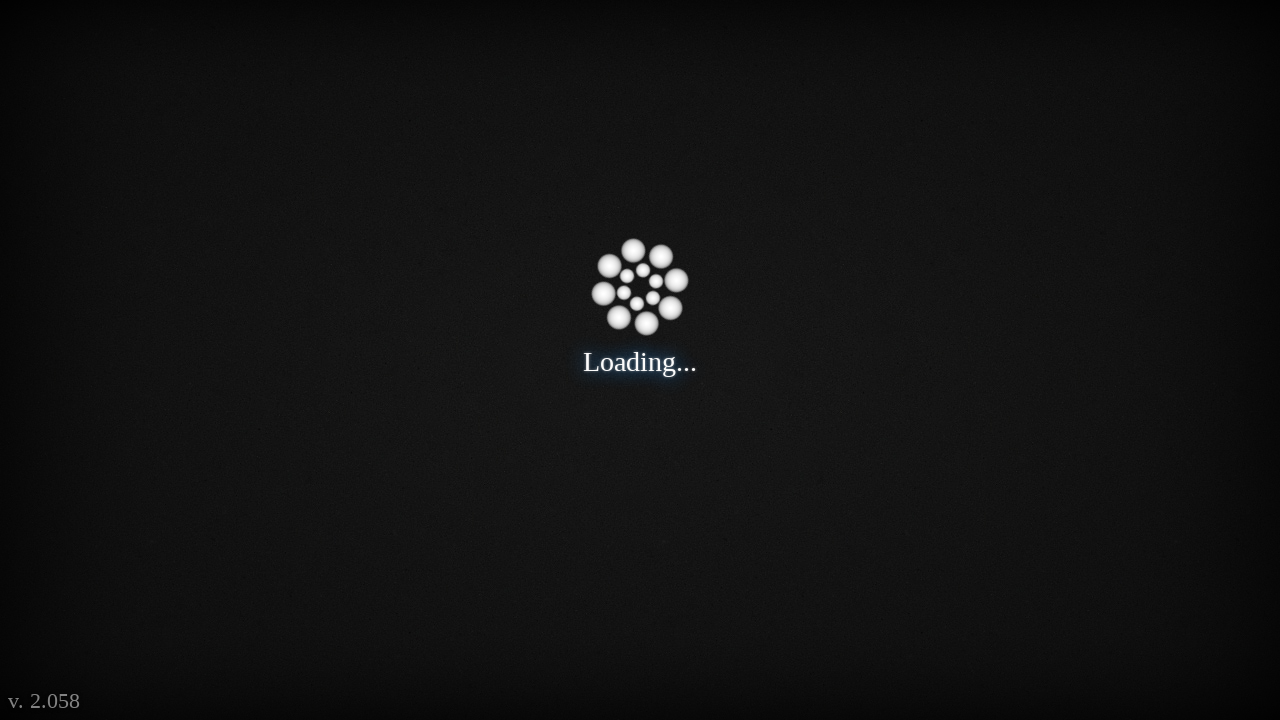

Clicked the main cookie at (192, 307) on #bigCookie
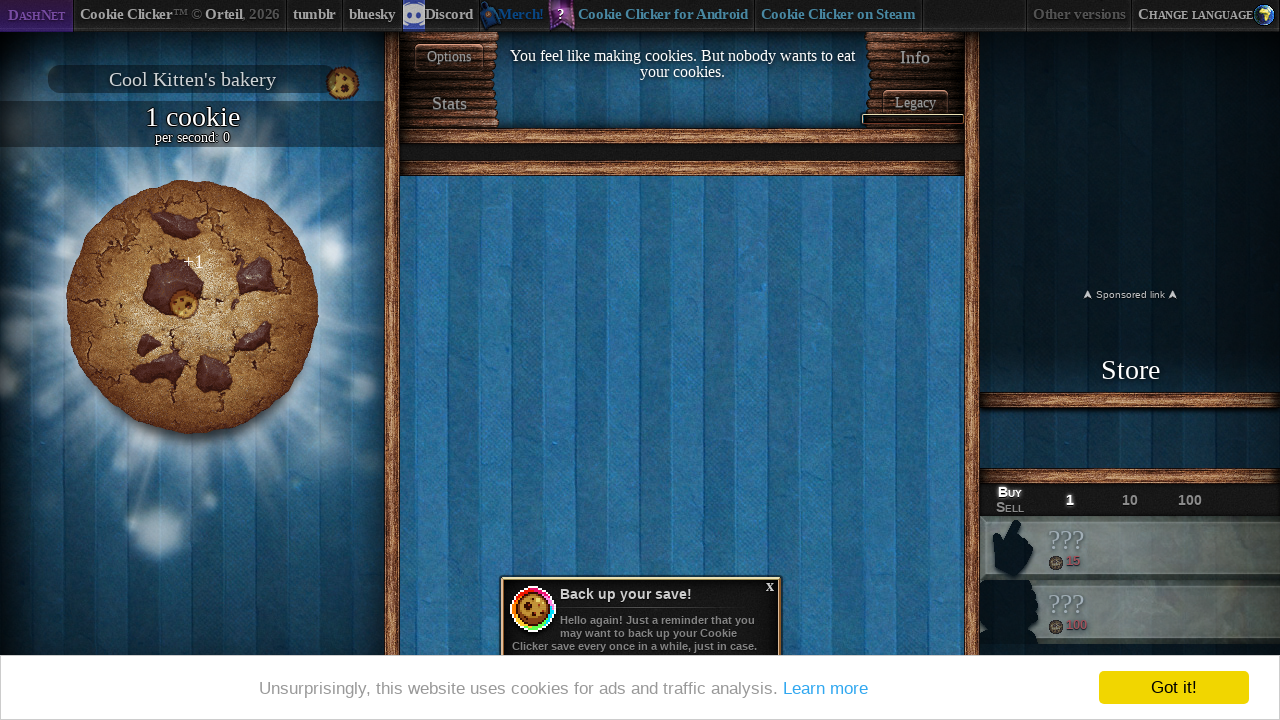

Clicked the main cookie at (192, 307) on #bigCookie
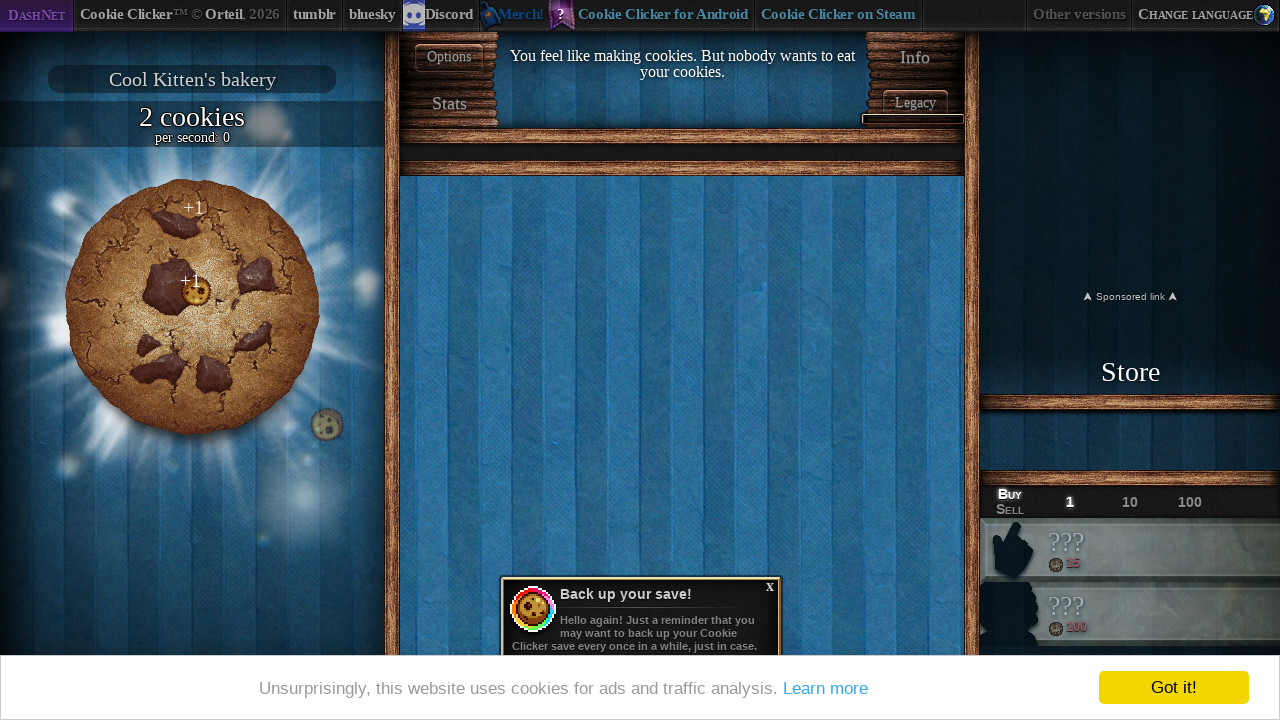

Clicked the main cookie at (192, 307) on #bigCookie
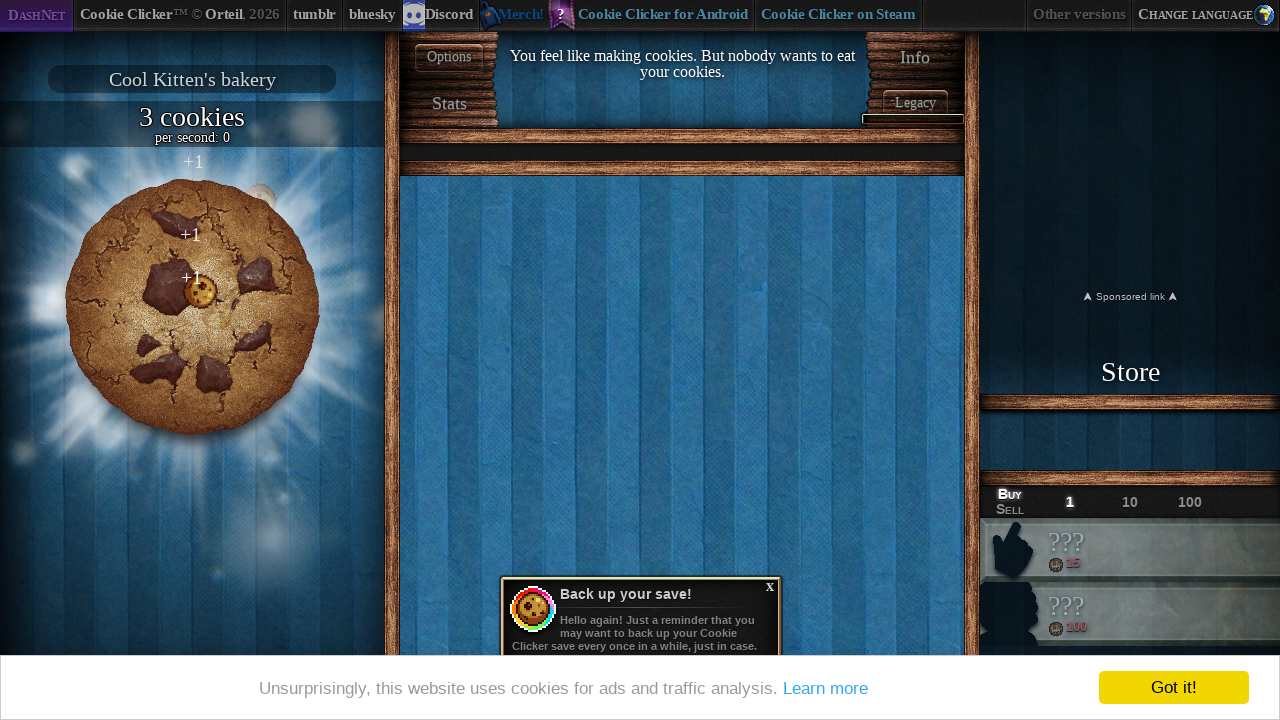

Clicked the main cookie at (192, 307) on #bigCookie
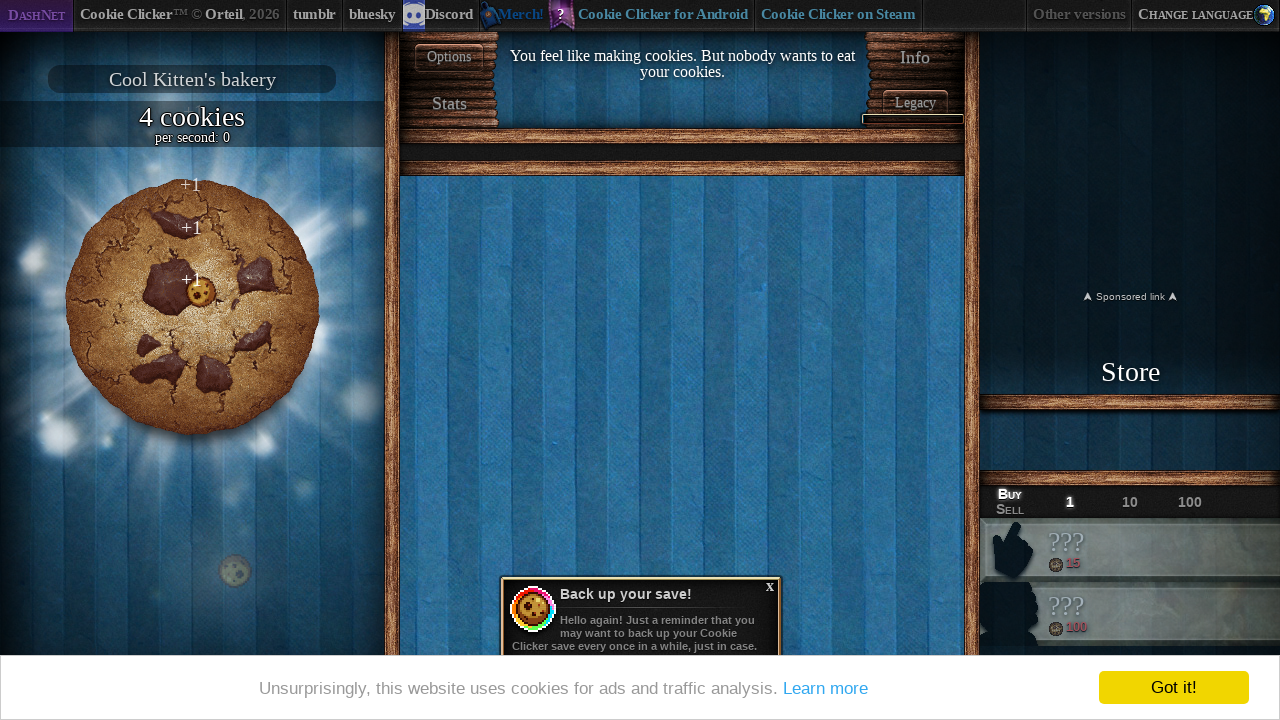

Clicked the main cookie at (192, 307) on #bigCookie
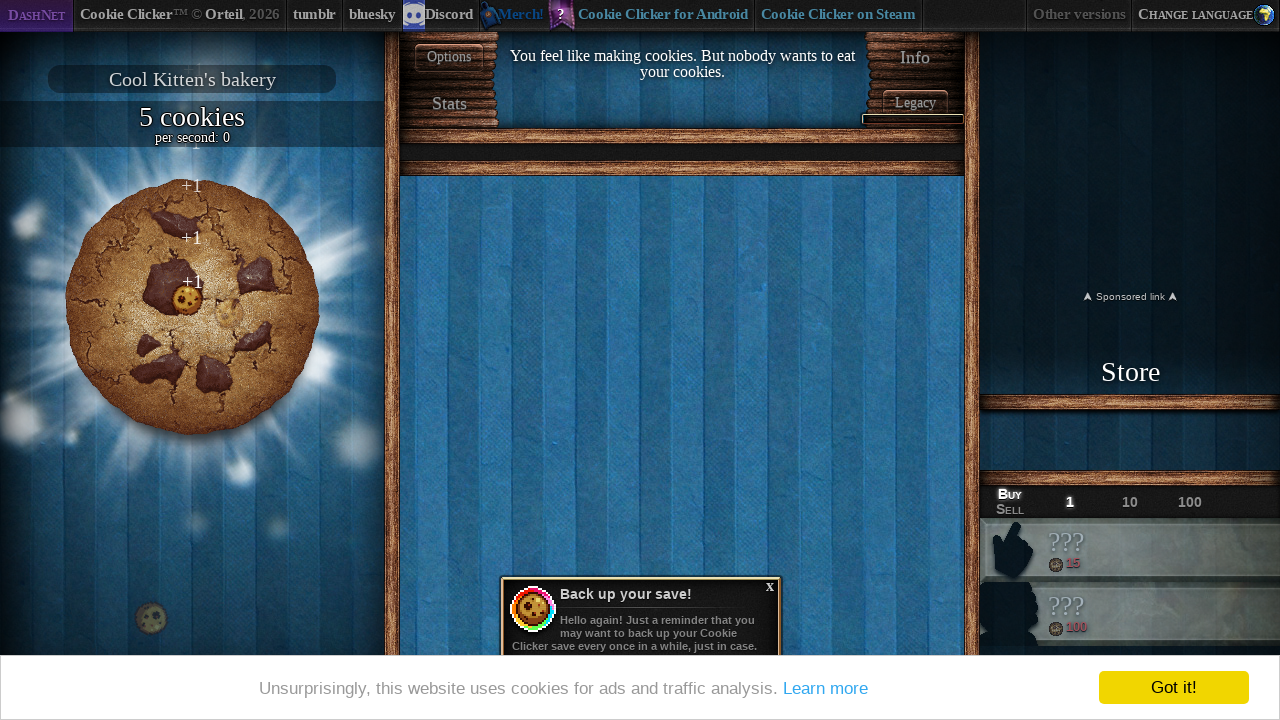

Clicked the main cookie at (192, 307) on #bigCookie
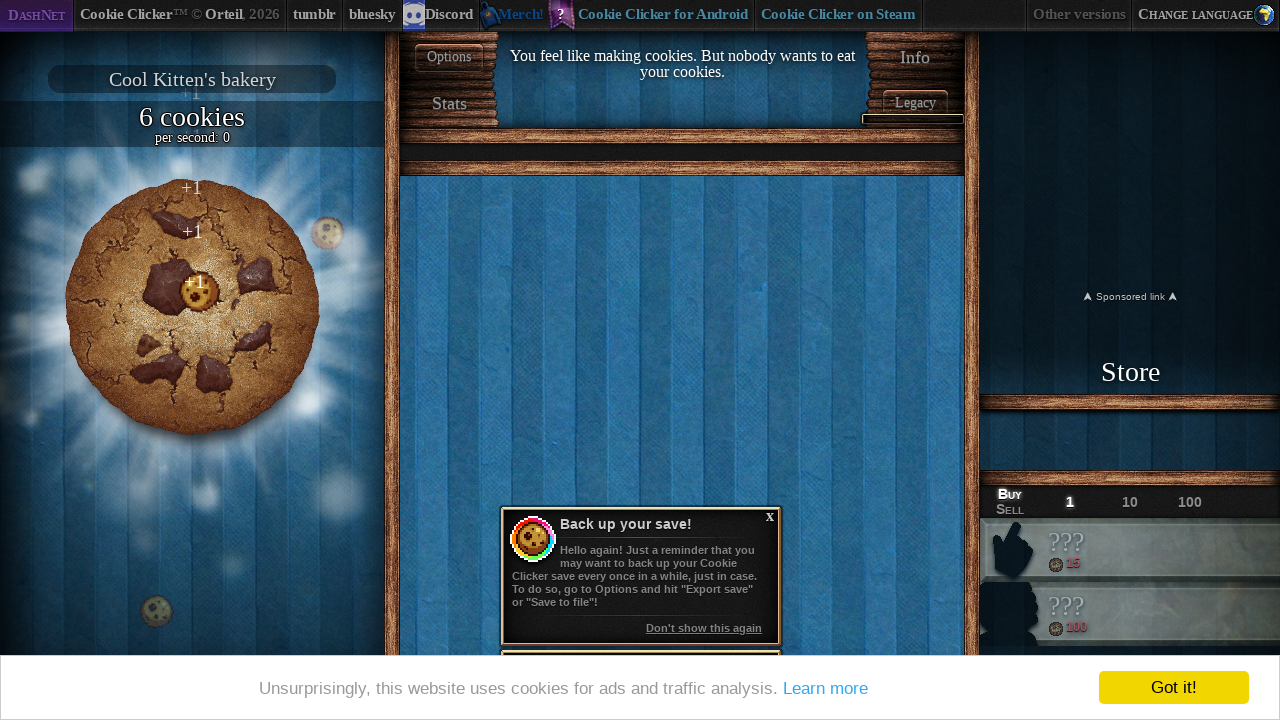

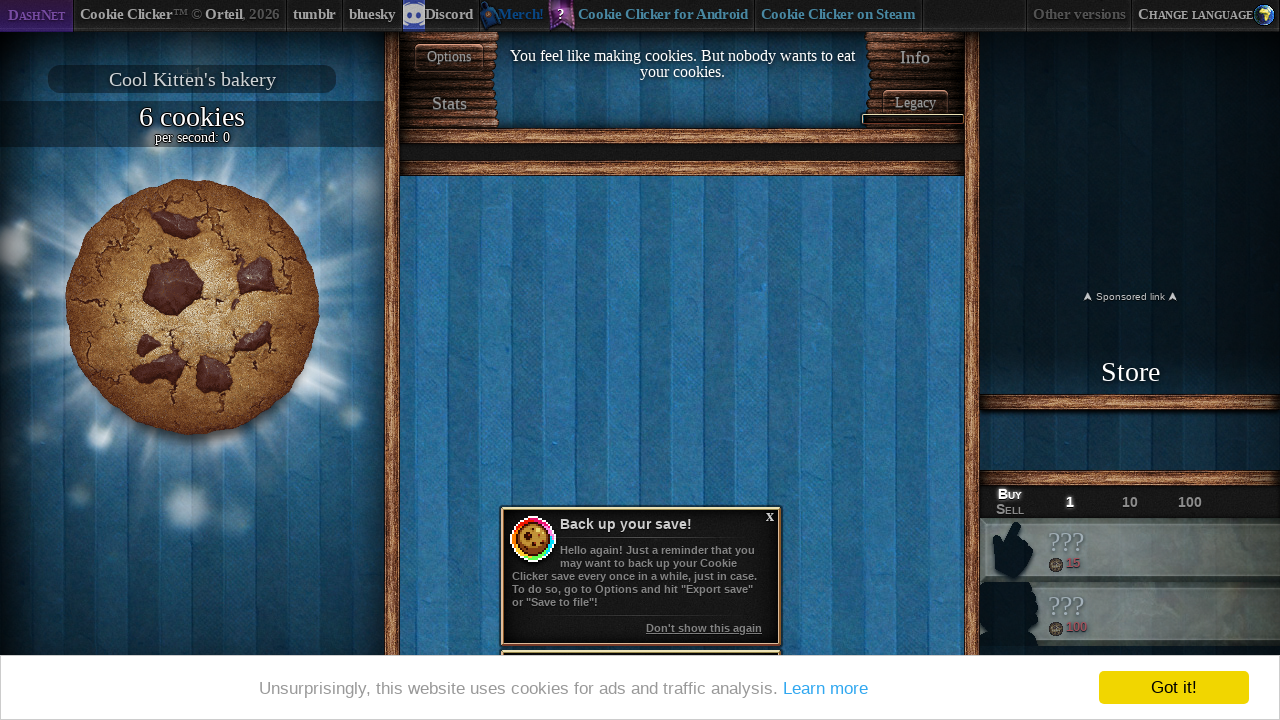